Navigates to W3Schools HTML tables page and verifies the presence of a table with customer data, checking that table rows and columns are properly rendered and contain expected content like "UK" in the country column.

Starting URL: https://www.w3schools.com/html/html_tables.asp

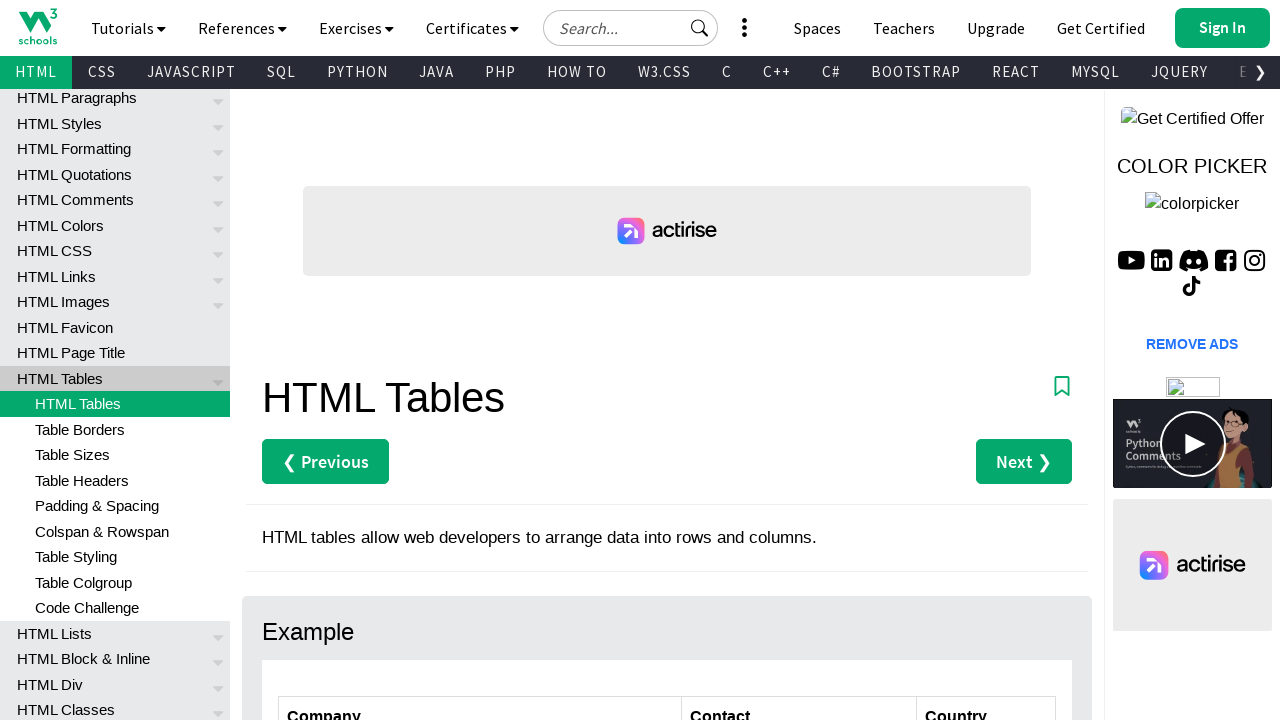

Set viewport size to 1920x1080
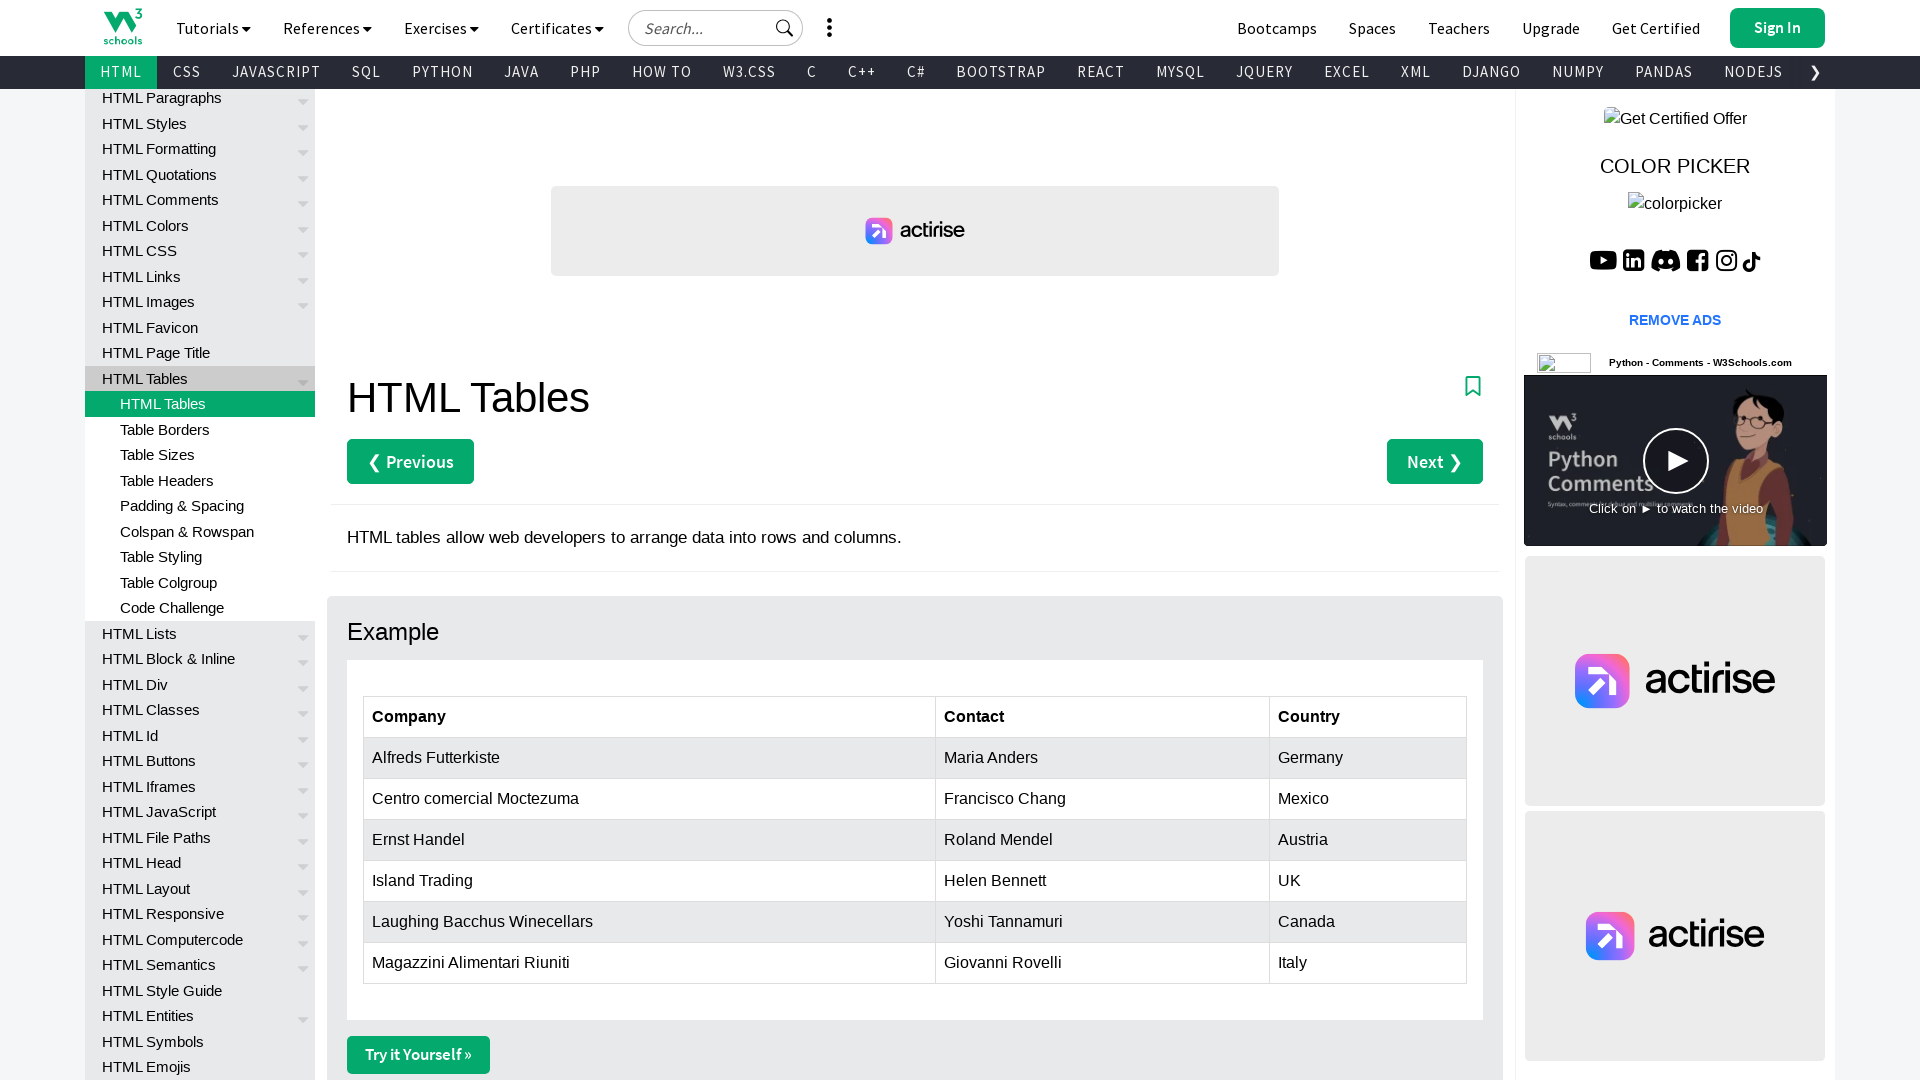

Waited for customers table to be present
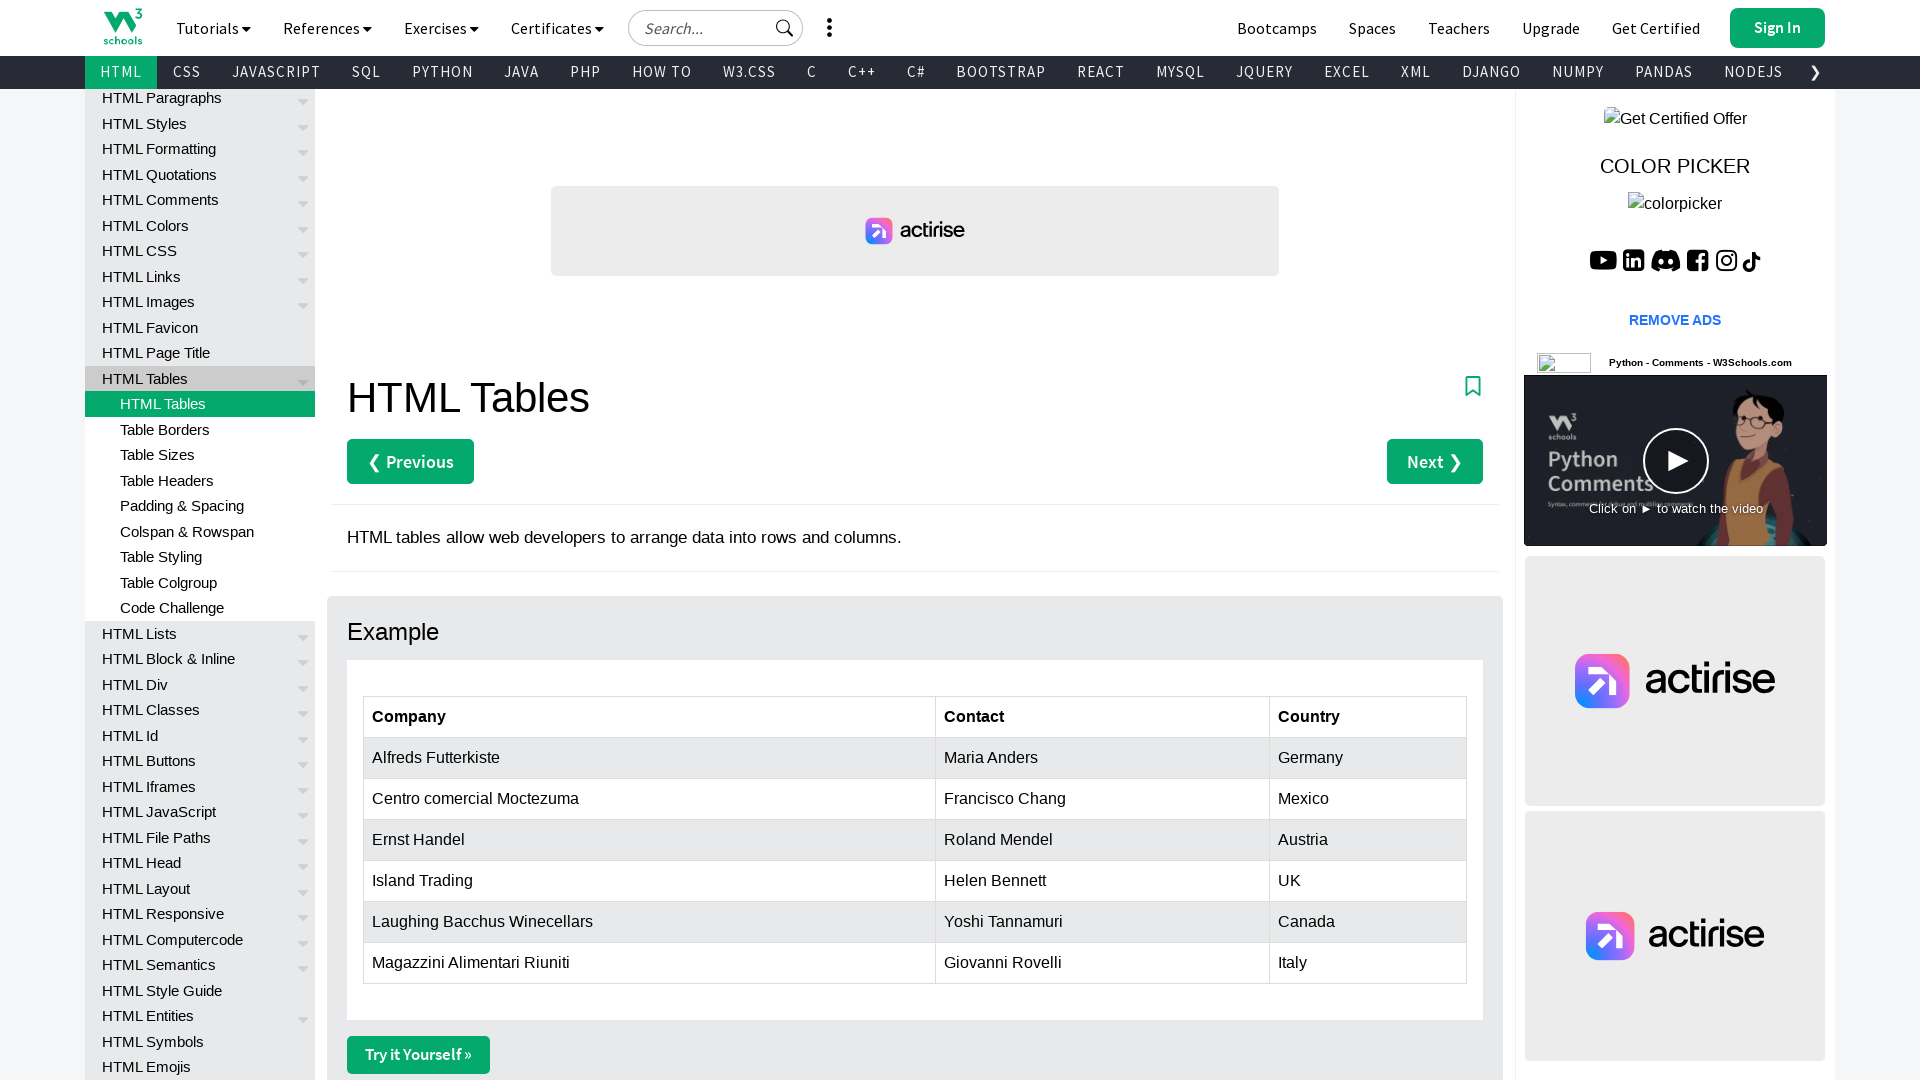

Retrieved all table rows from customers table
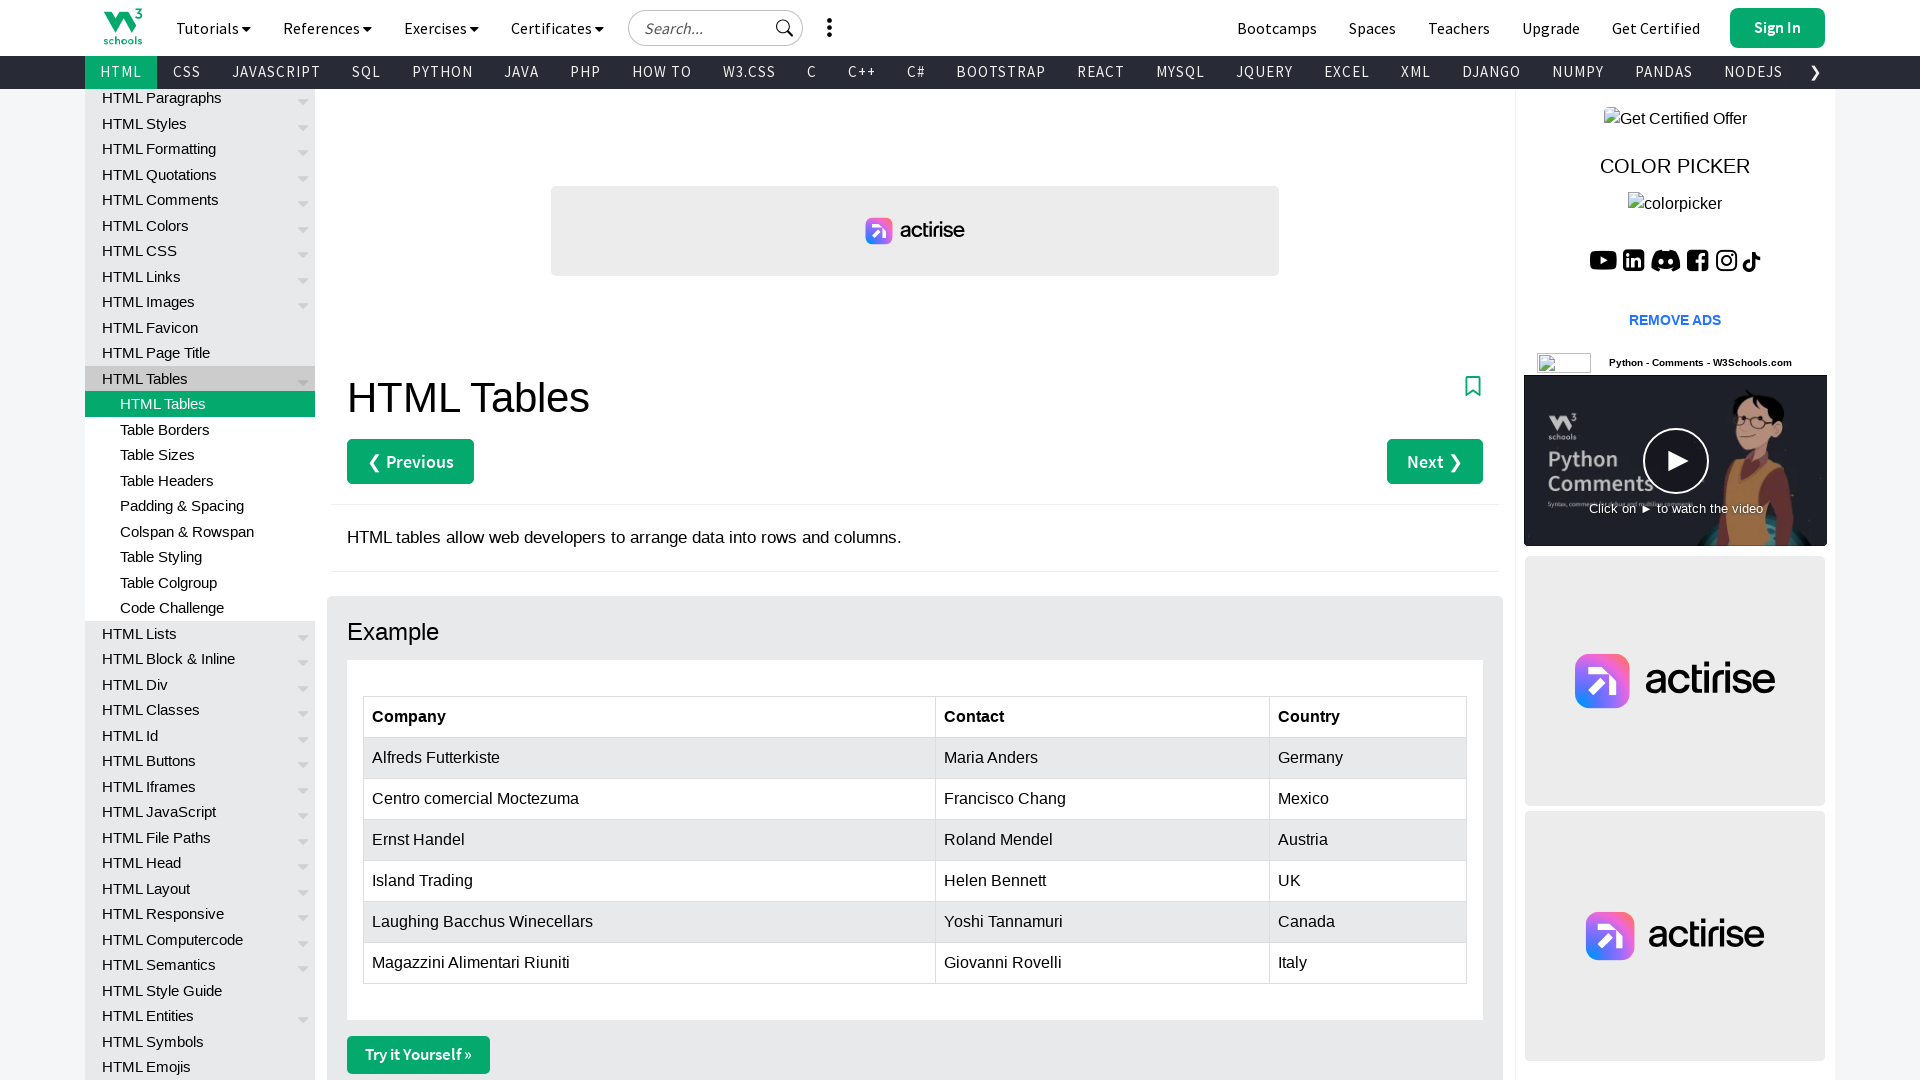

Verified table has 6 data rows (excluding header)
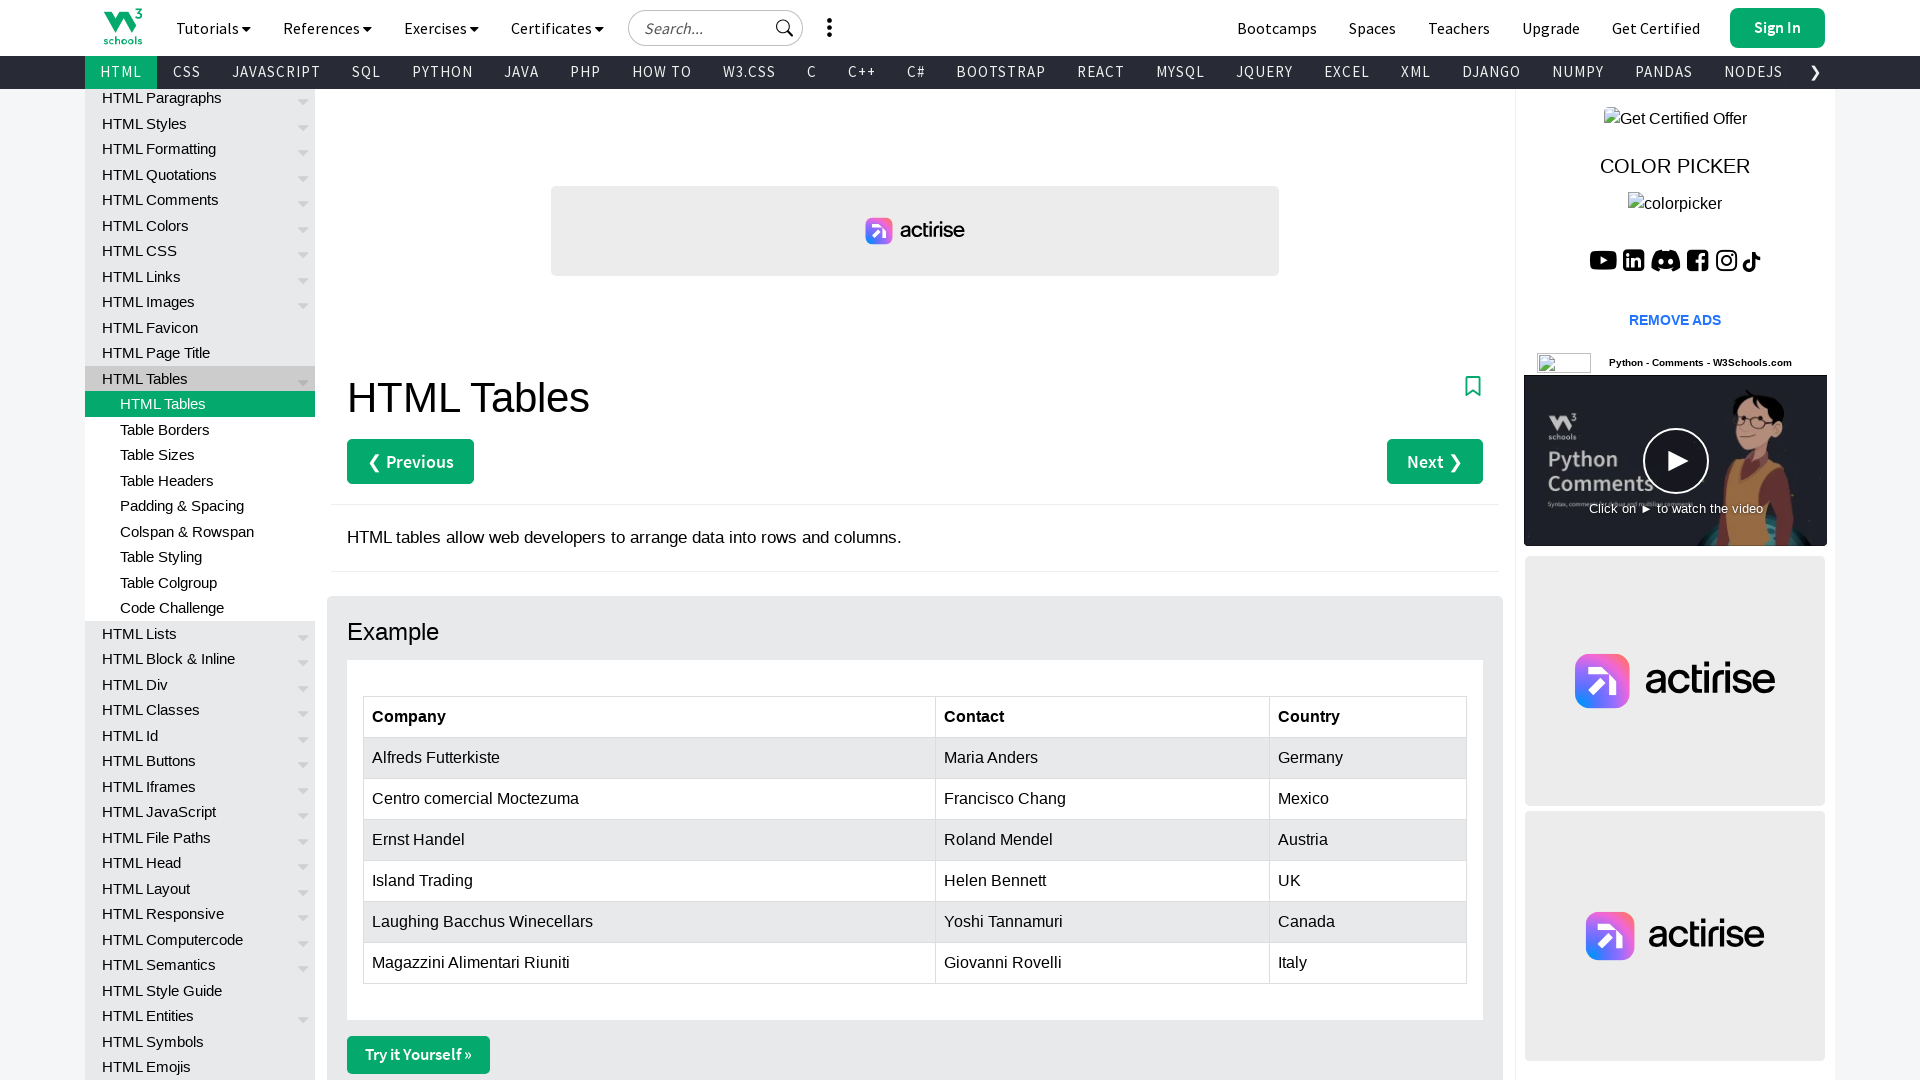

Retrieved all table header columns
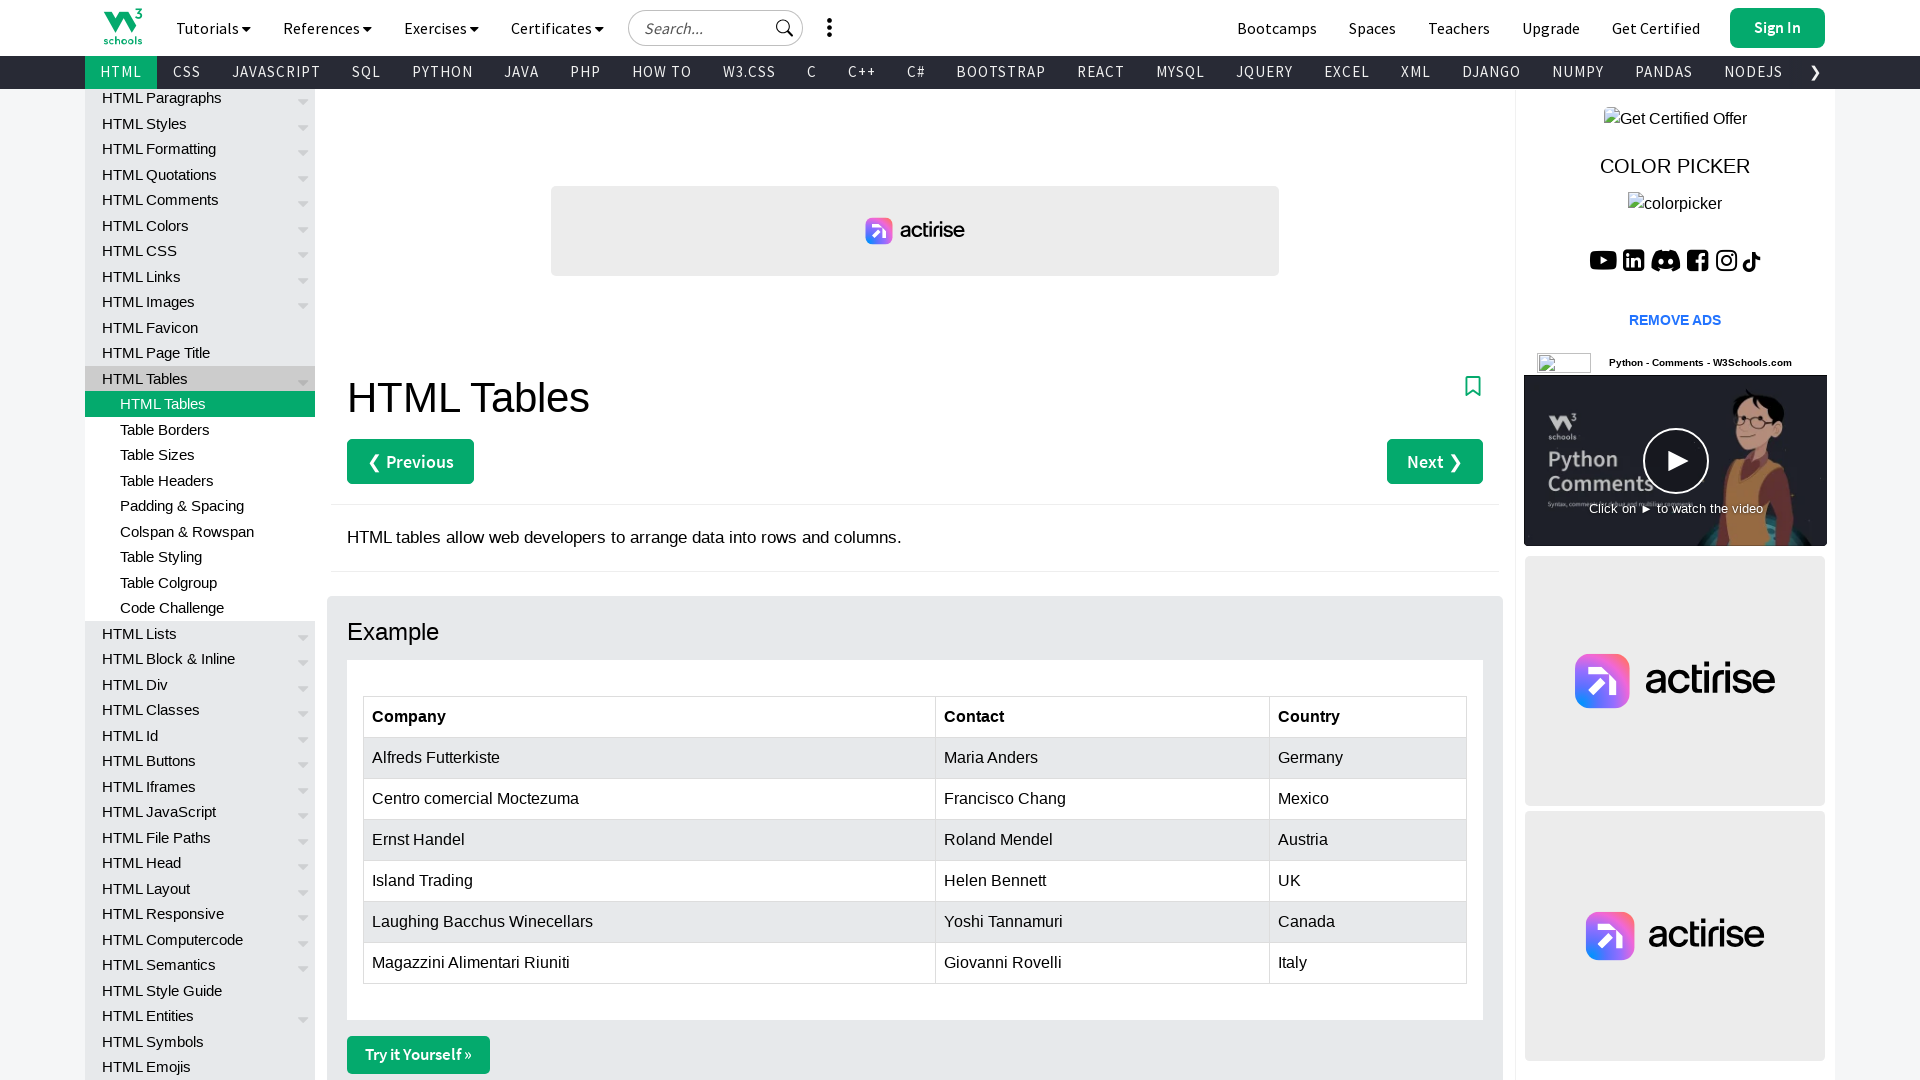

Verified table has exactly 3 columns
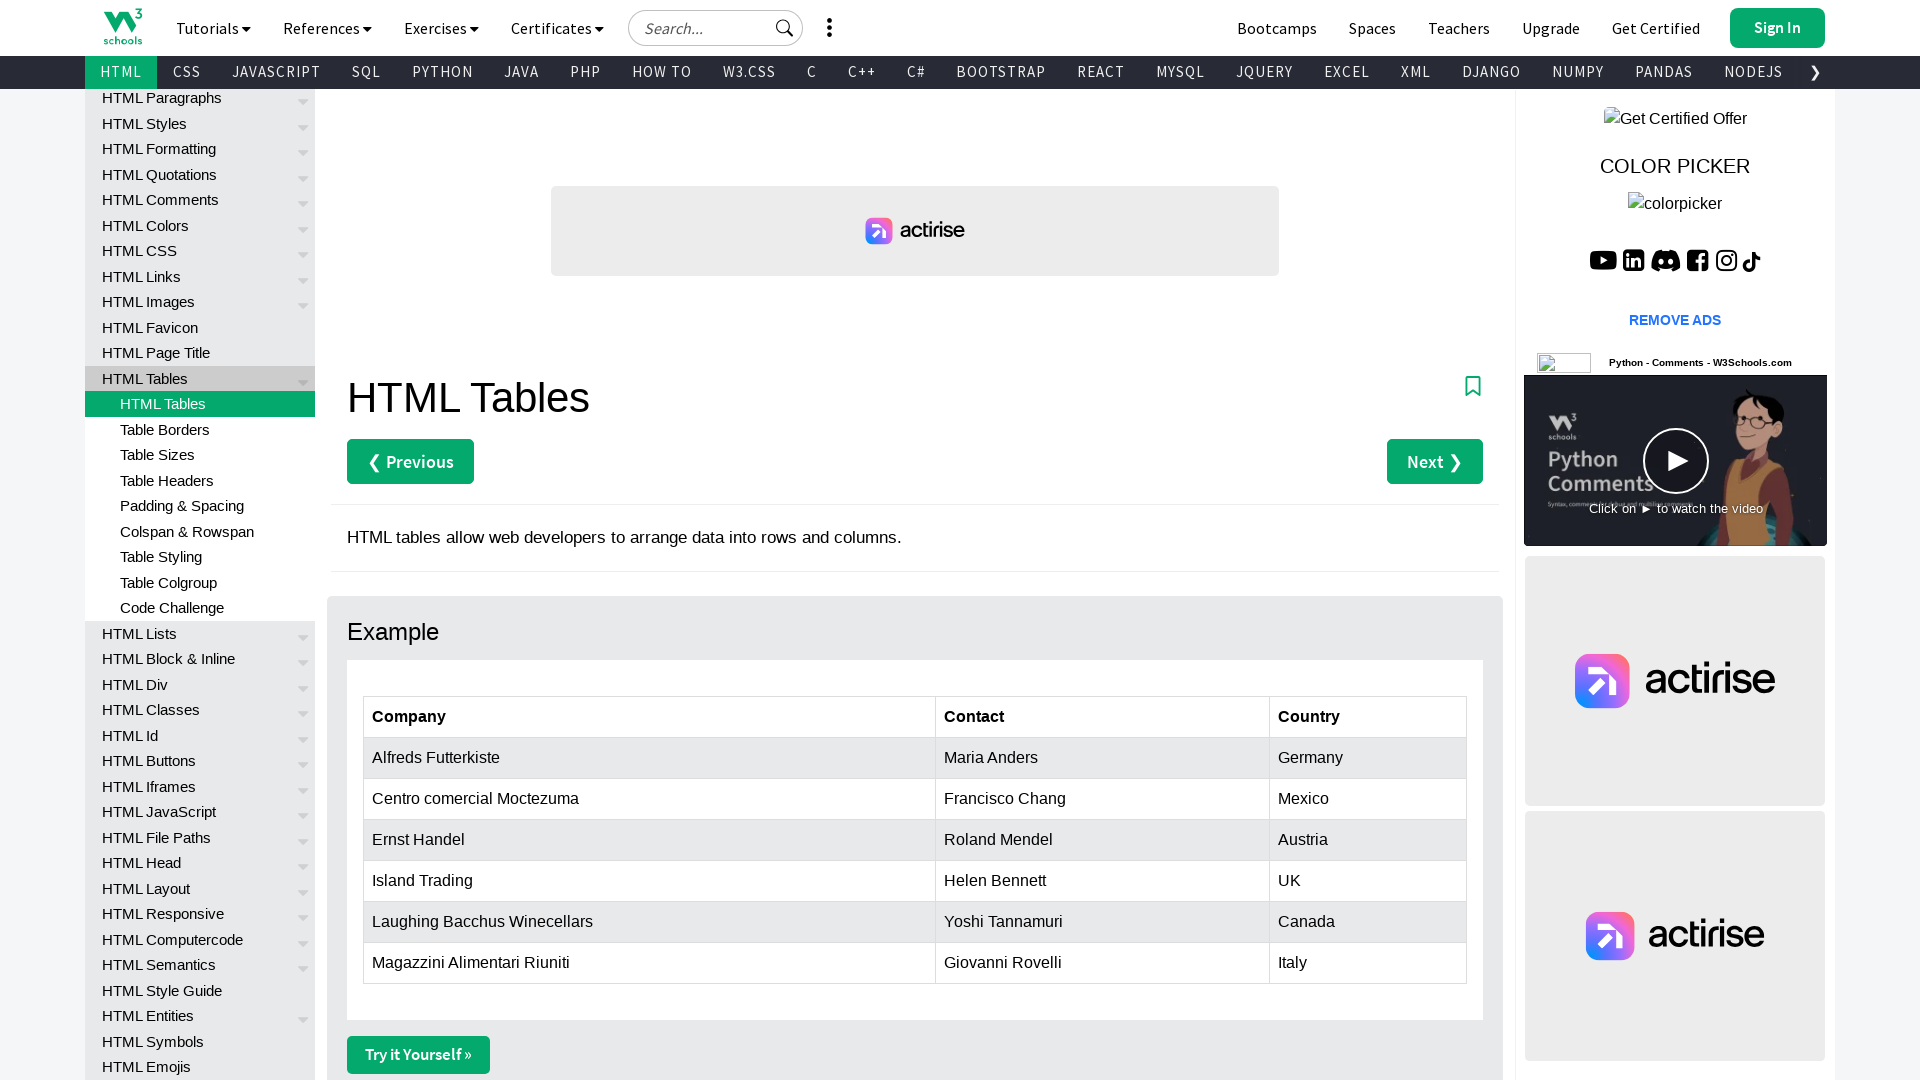

Retrieved all cells from the country column (column 3)
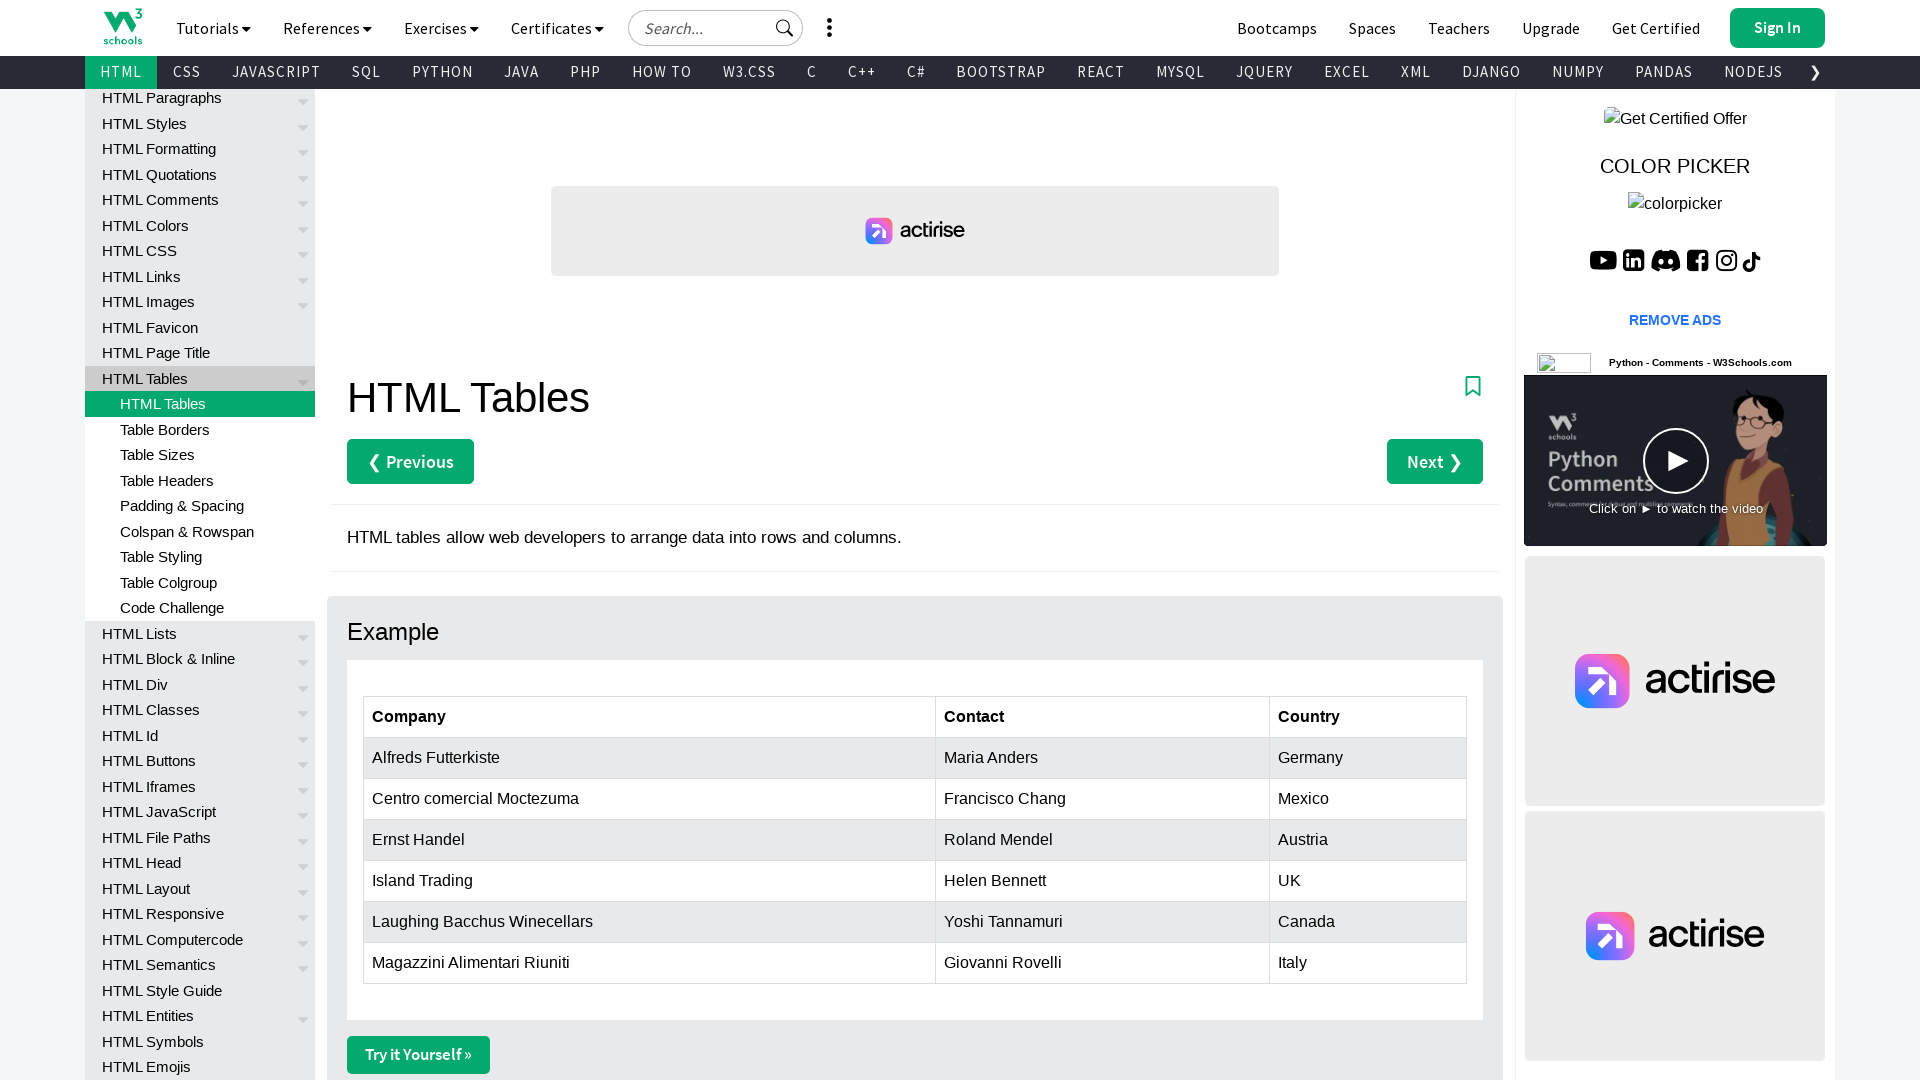

Extracted country values from cells: ['Germany', 'Mexico', 'Austria', 'UK', 'Canada', 'Italy']
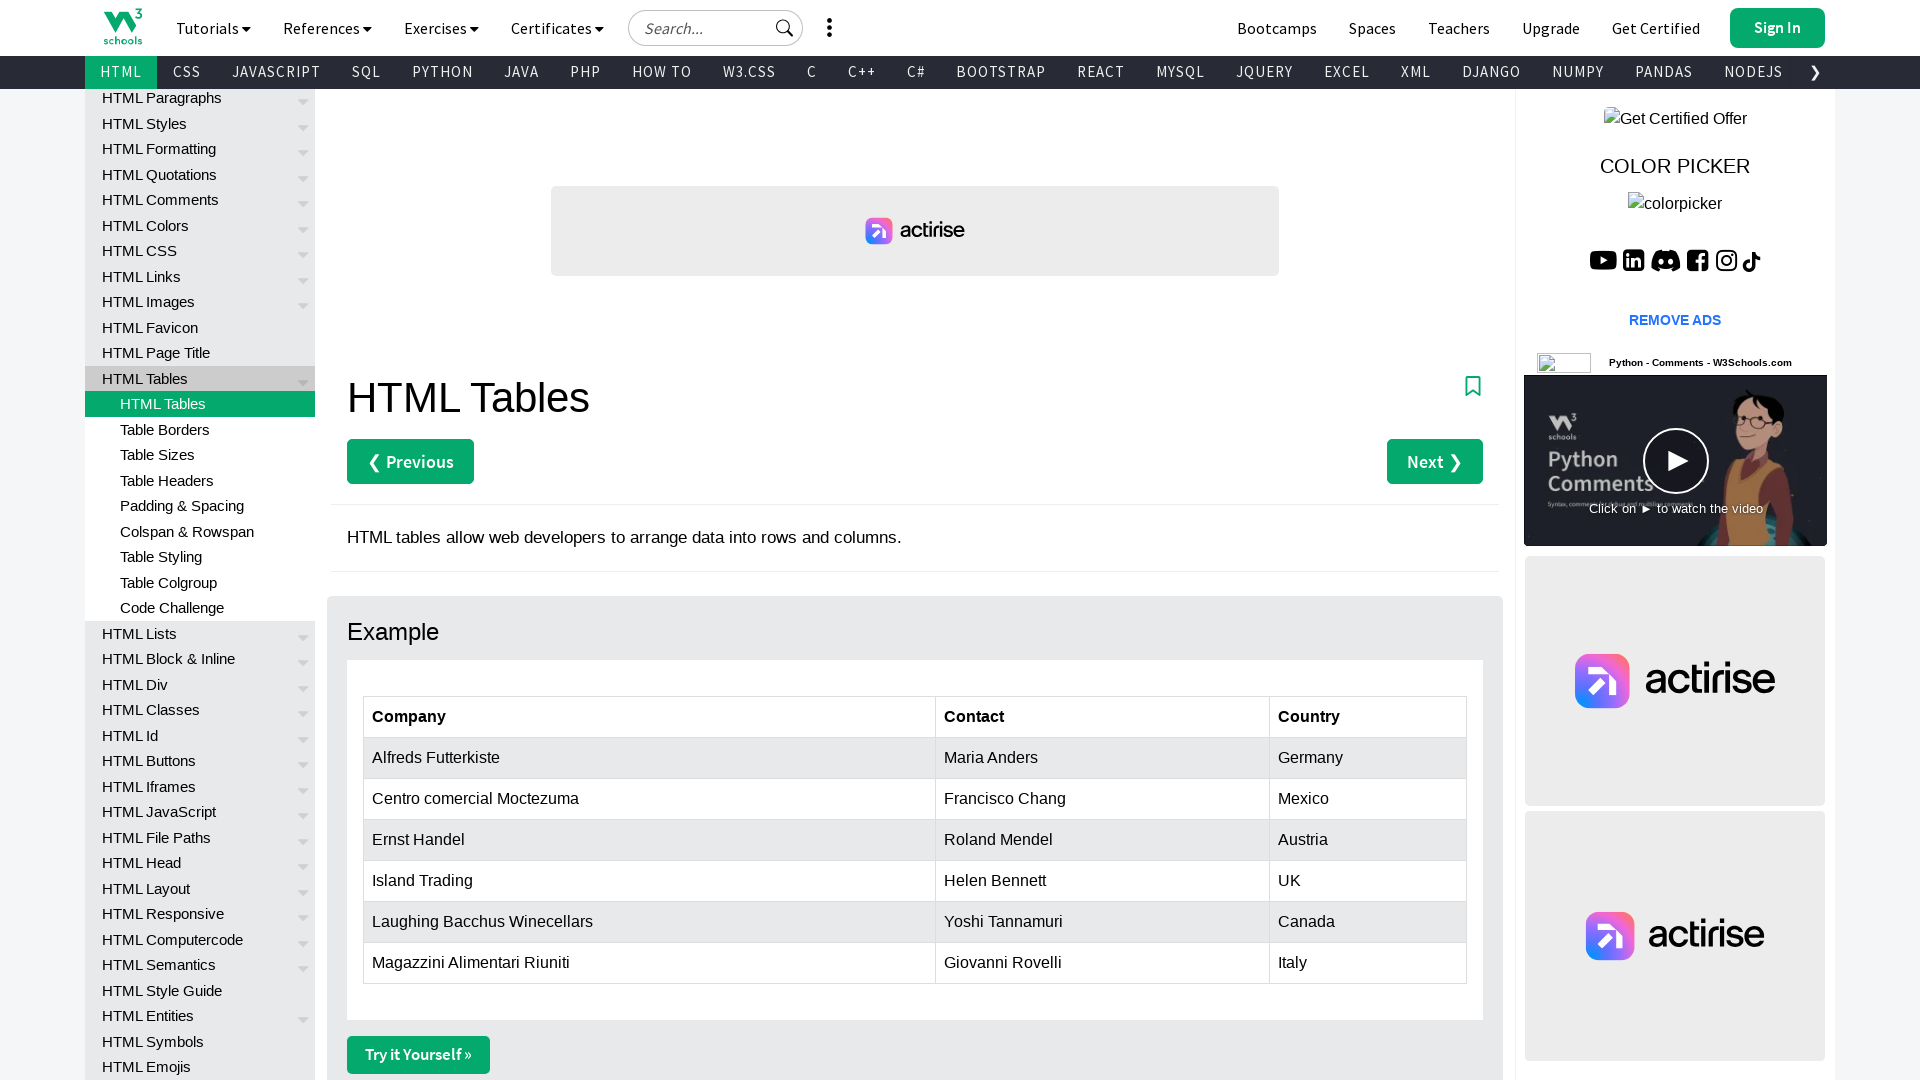

Verified that 'UK' is present in the country column
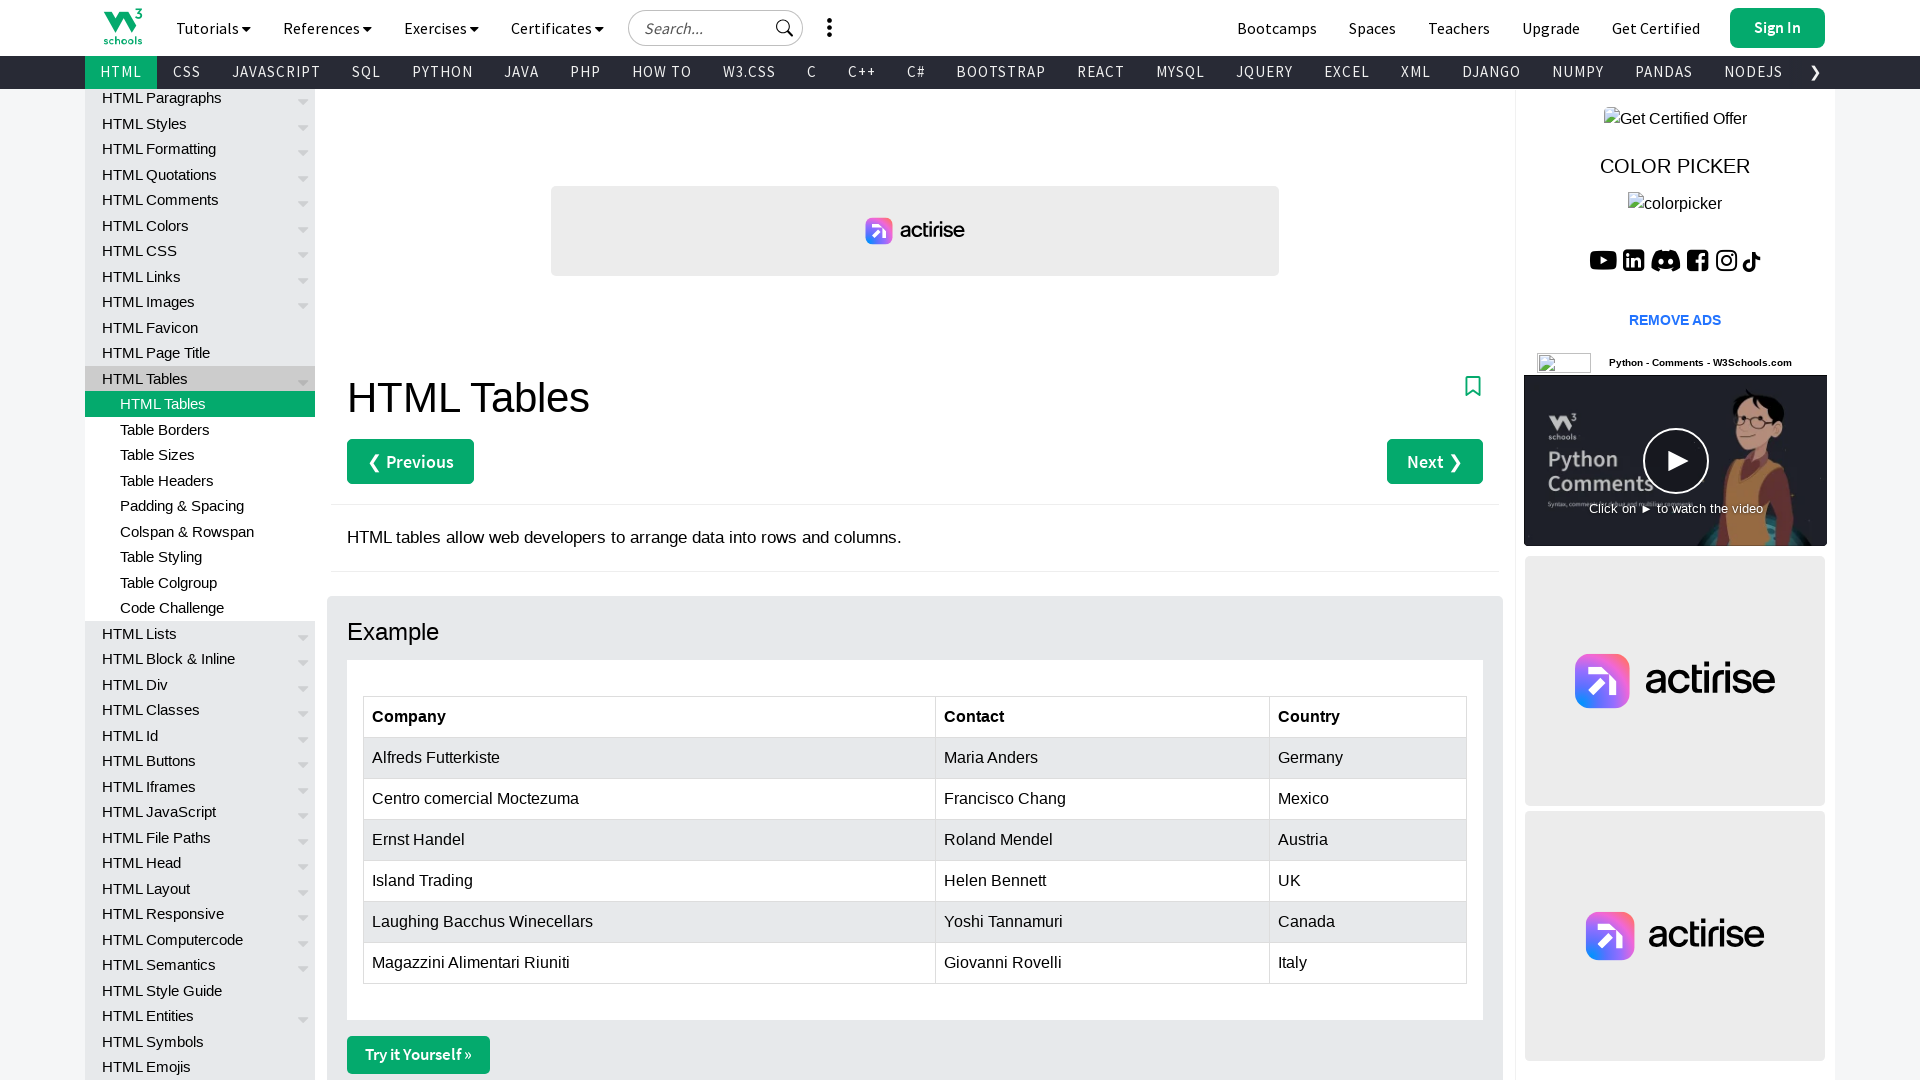

Located cell in row 6, column 1
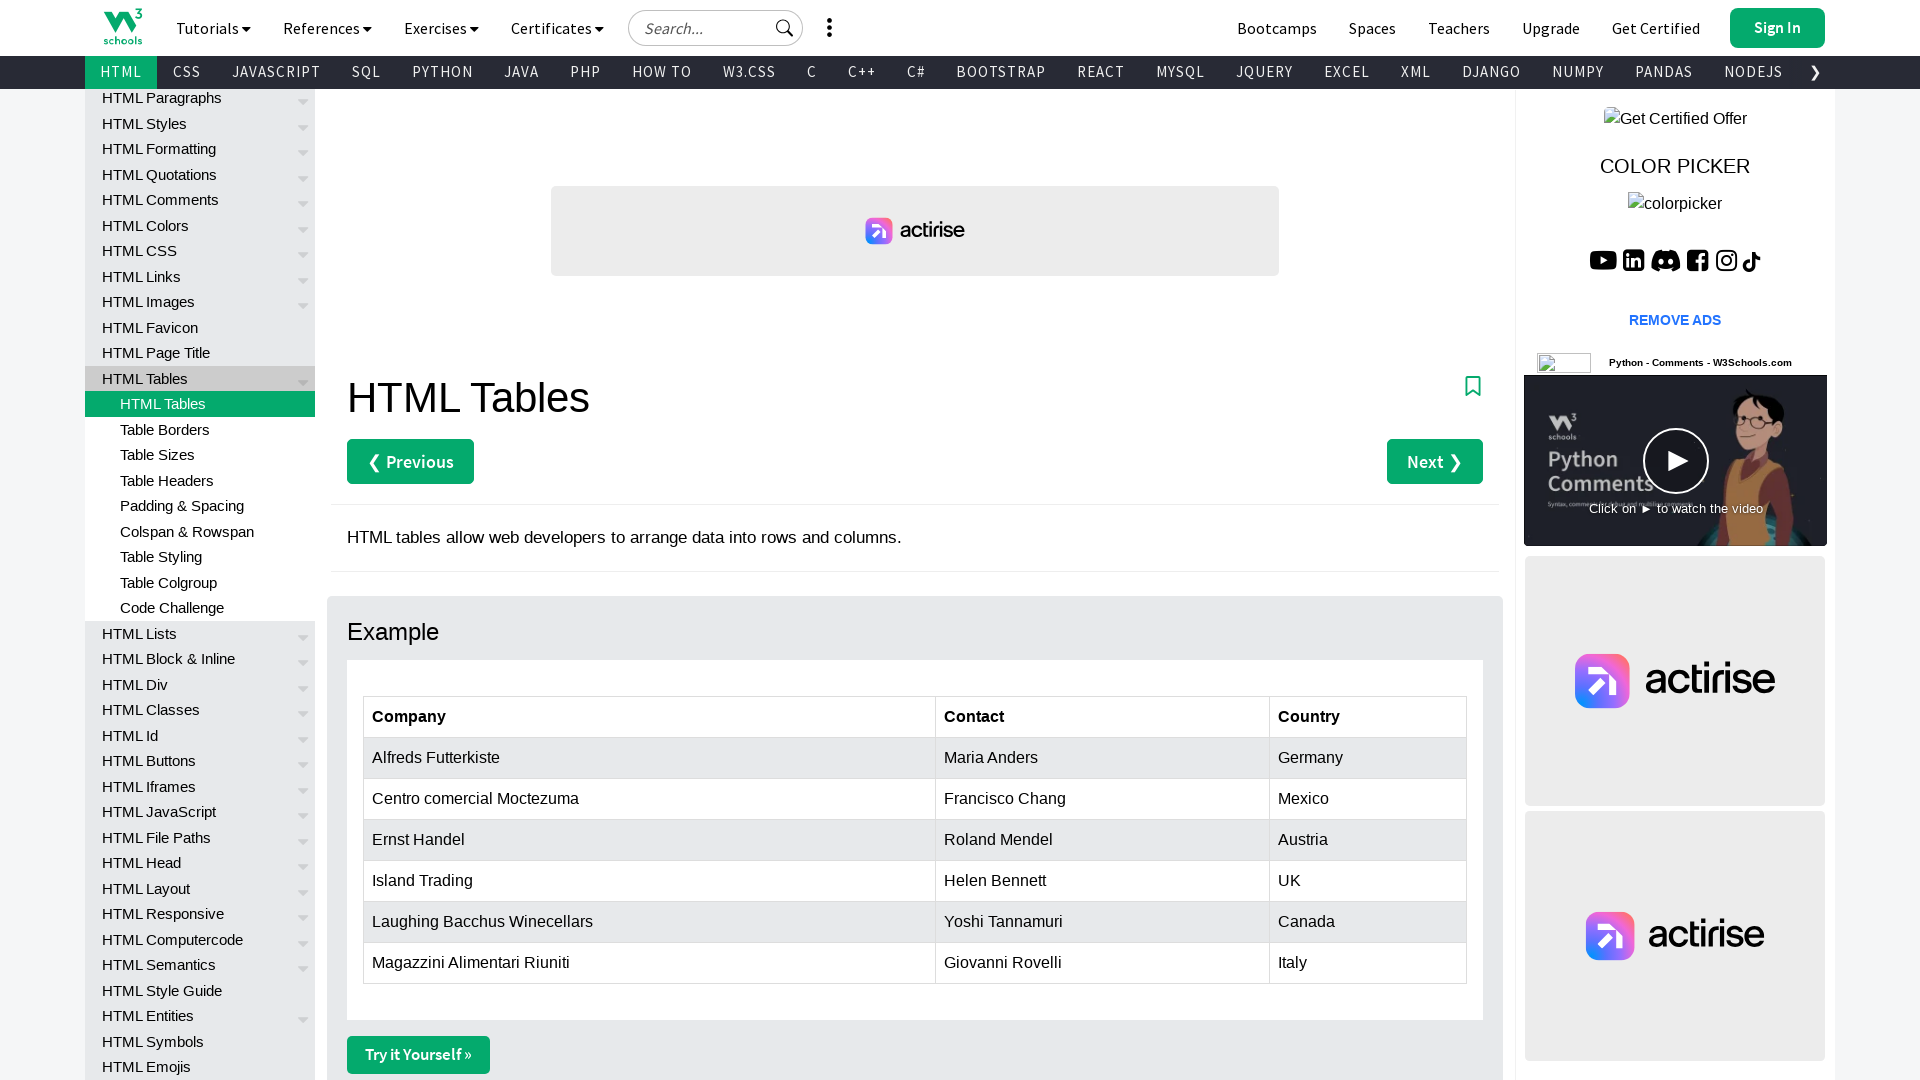

Verified cell in row 6, column 1 is visible
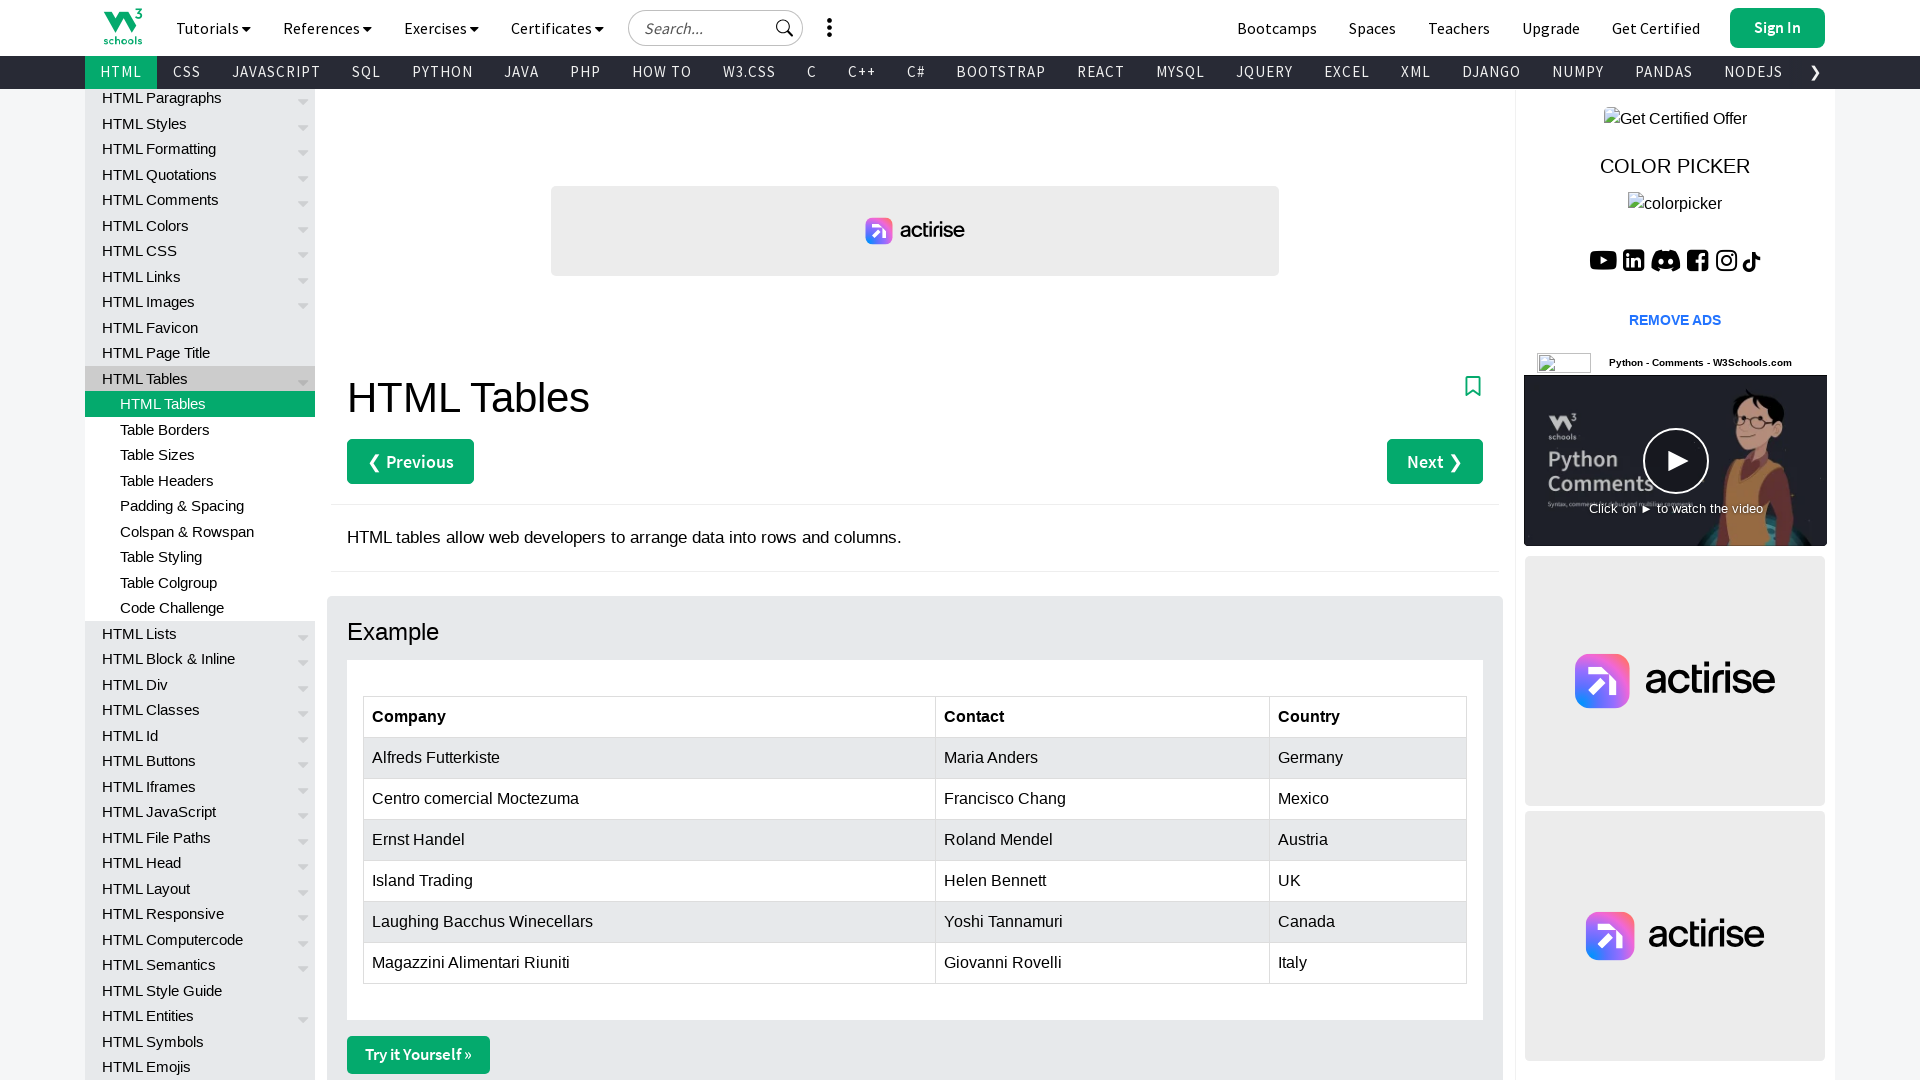

Located cell in row 6, column 2
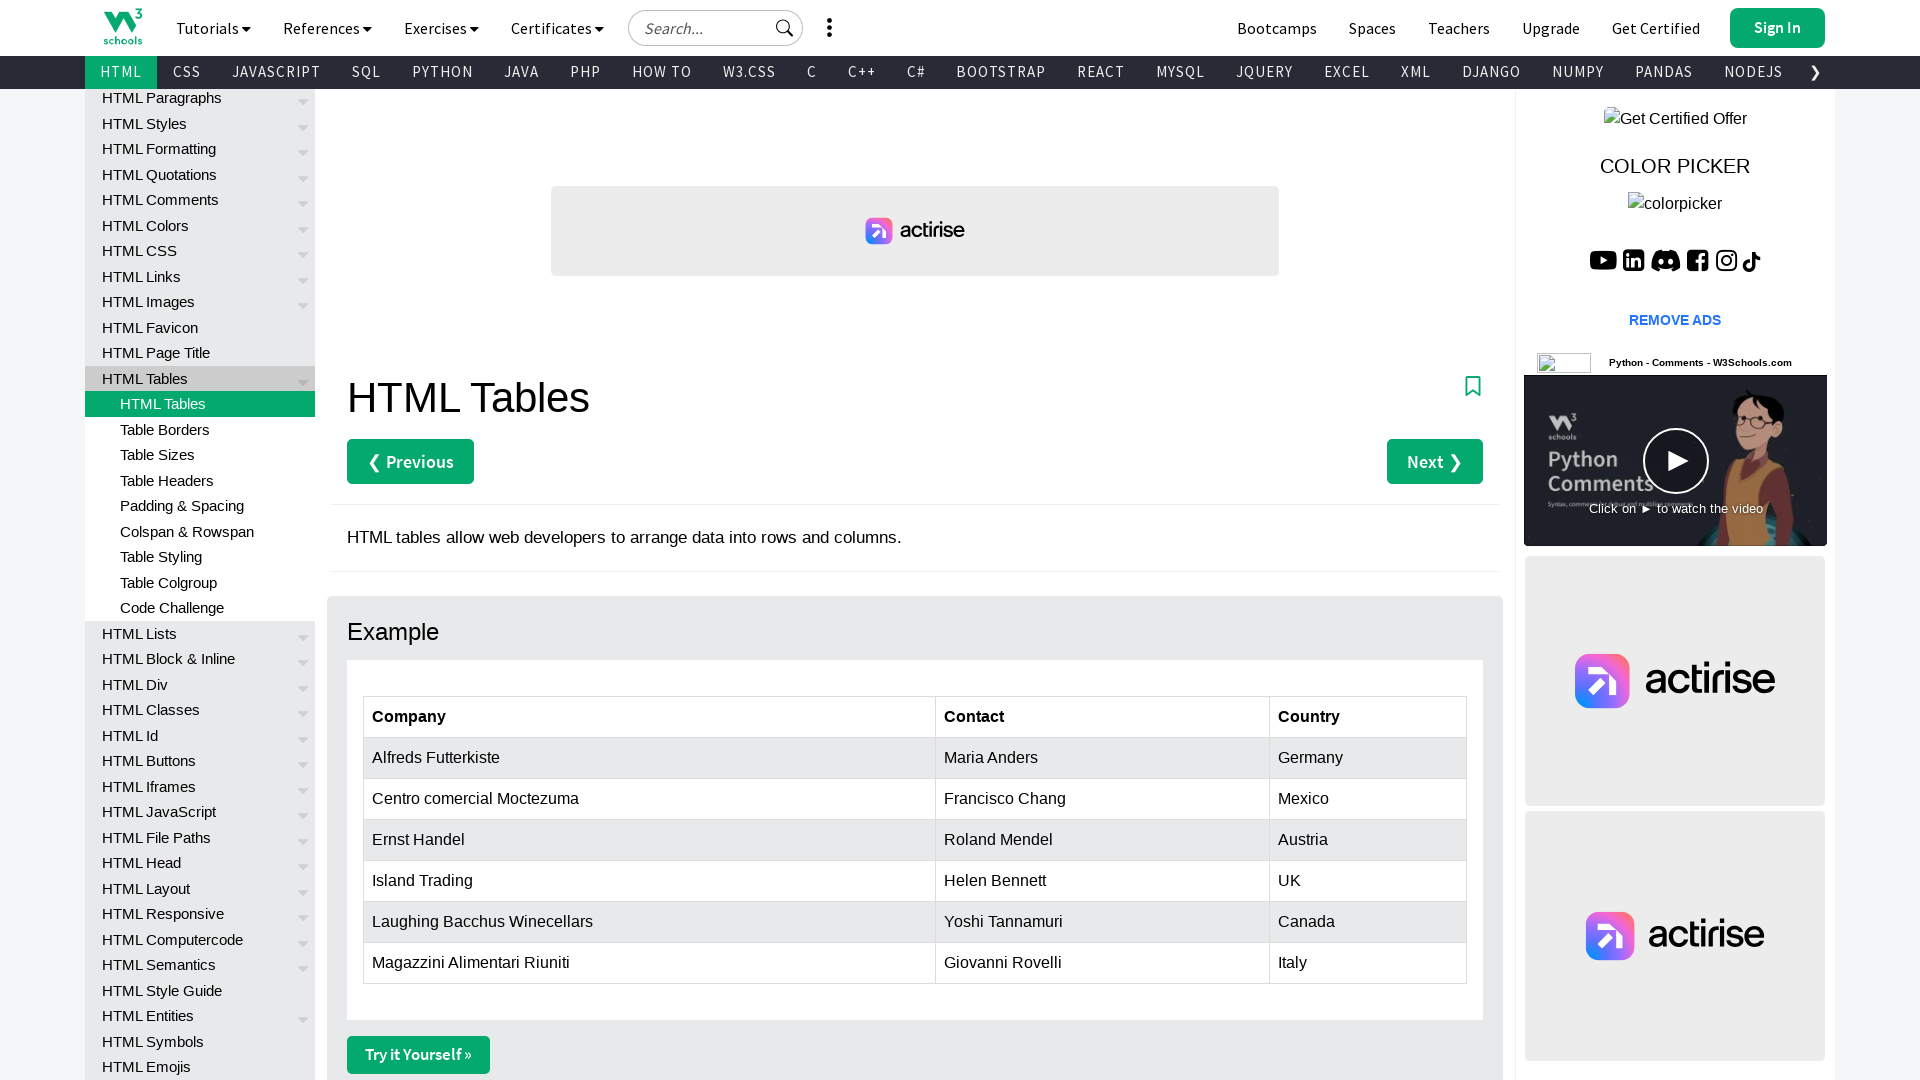

Verified cell in row 6, column 2 is visible
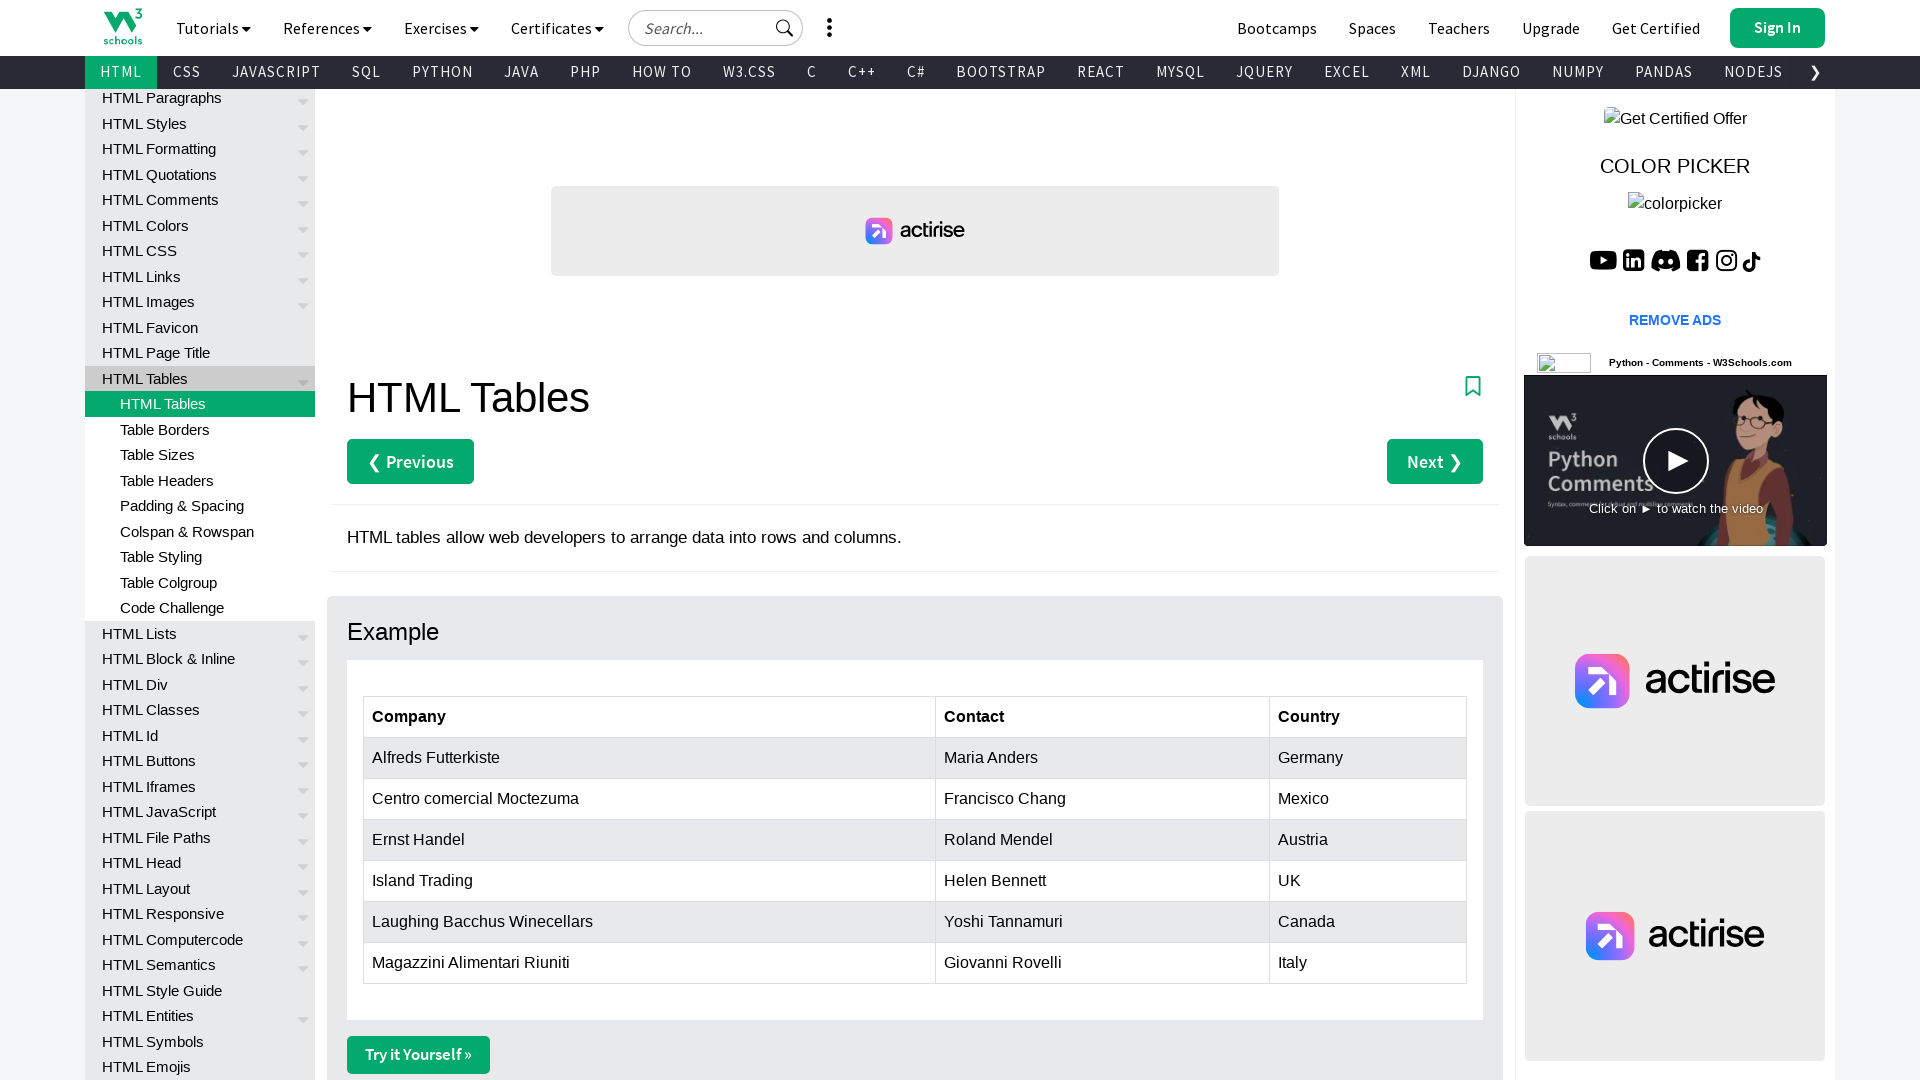

Located cell in row 6, column 3
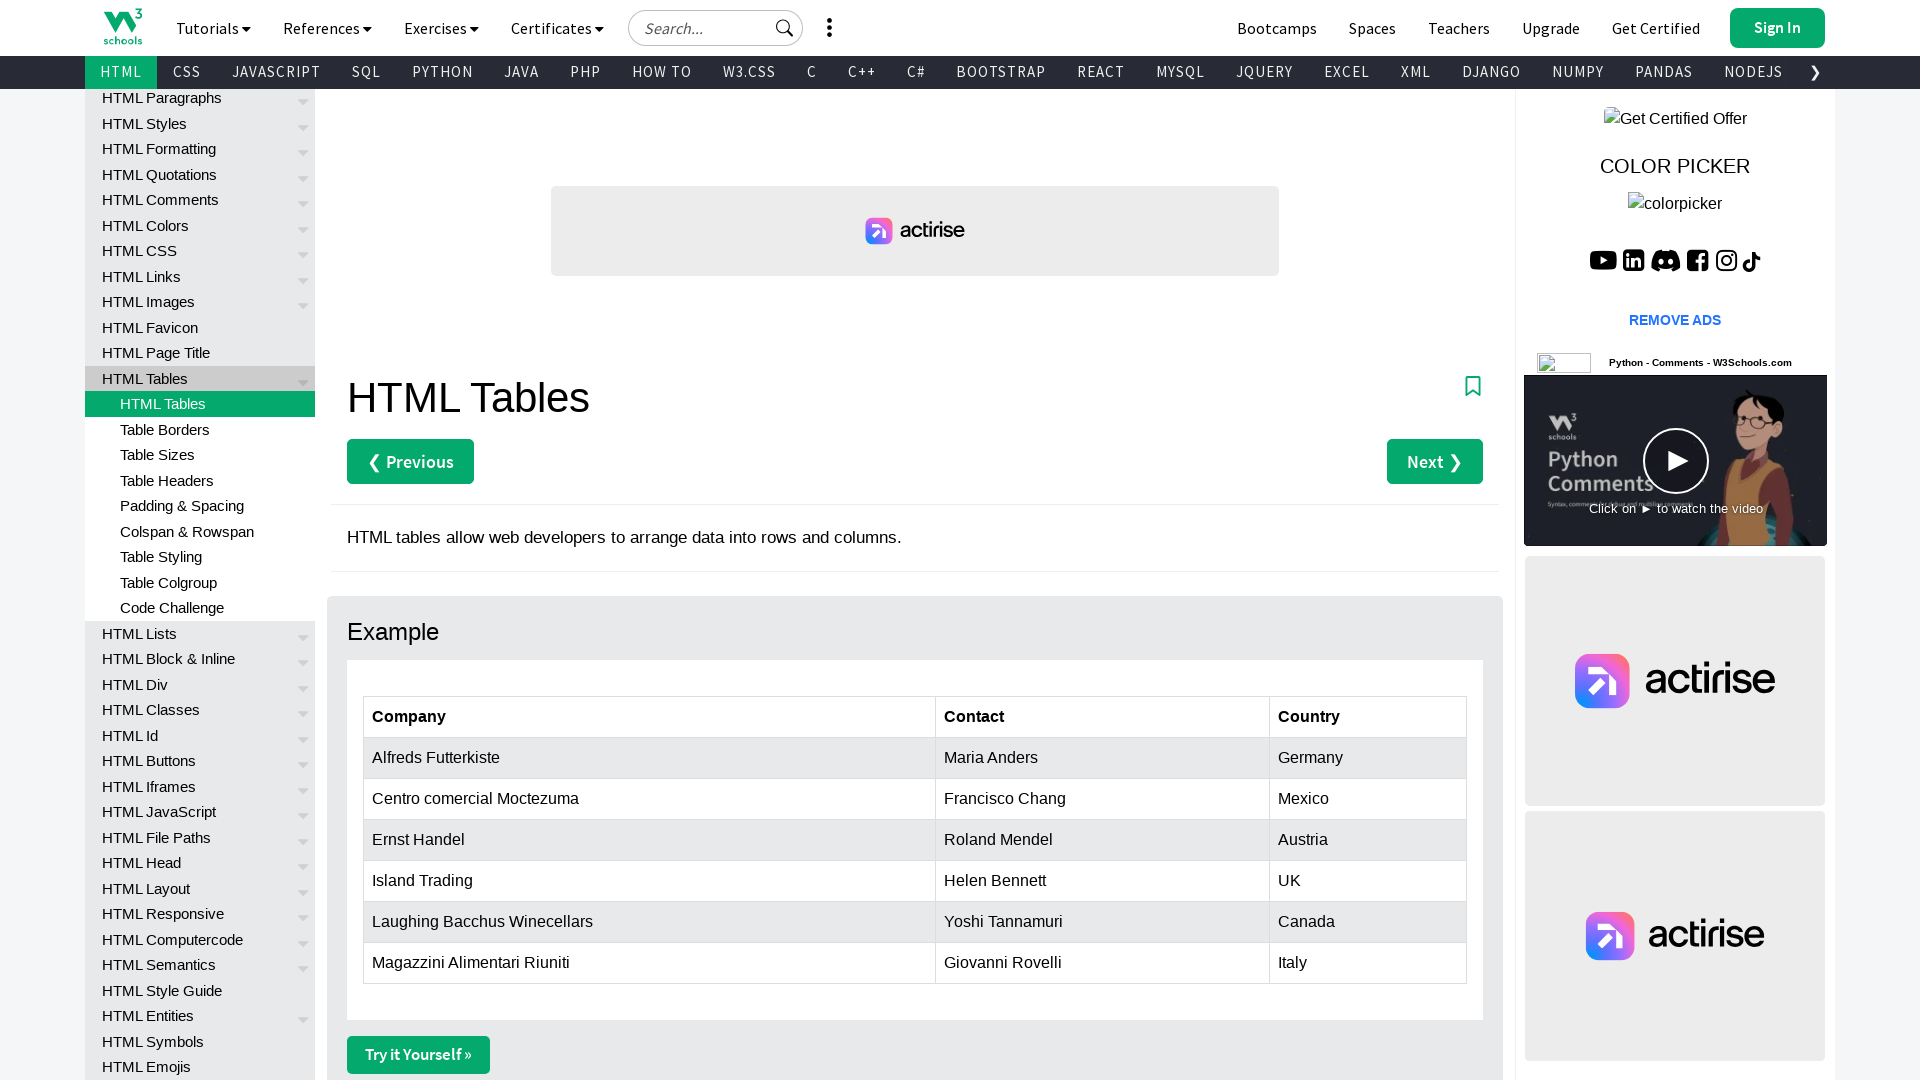

Verified cell in row 6, column 3 is visible
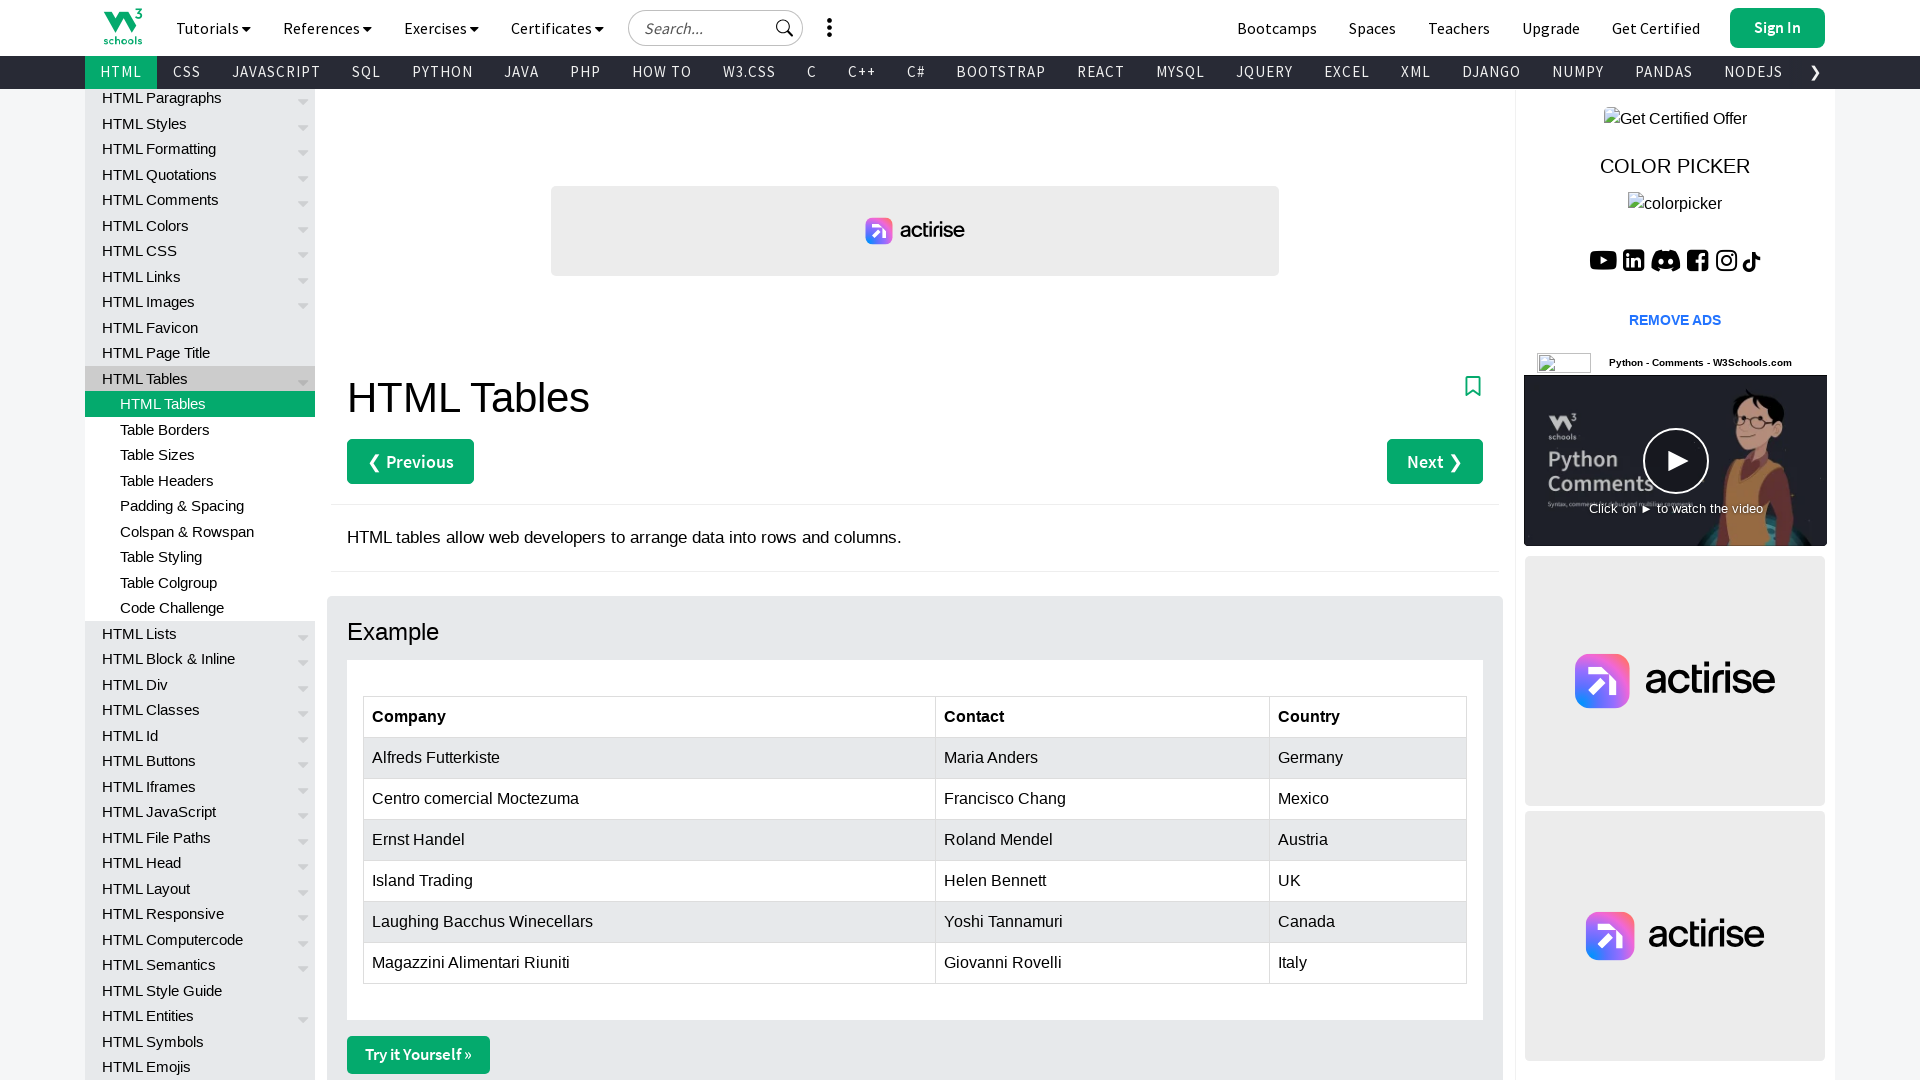

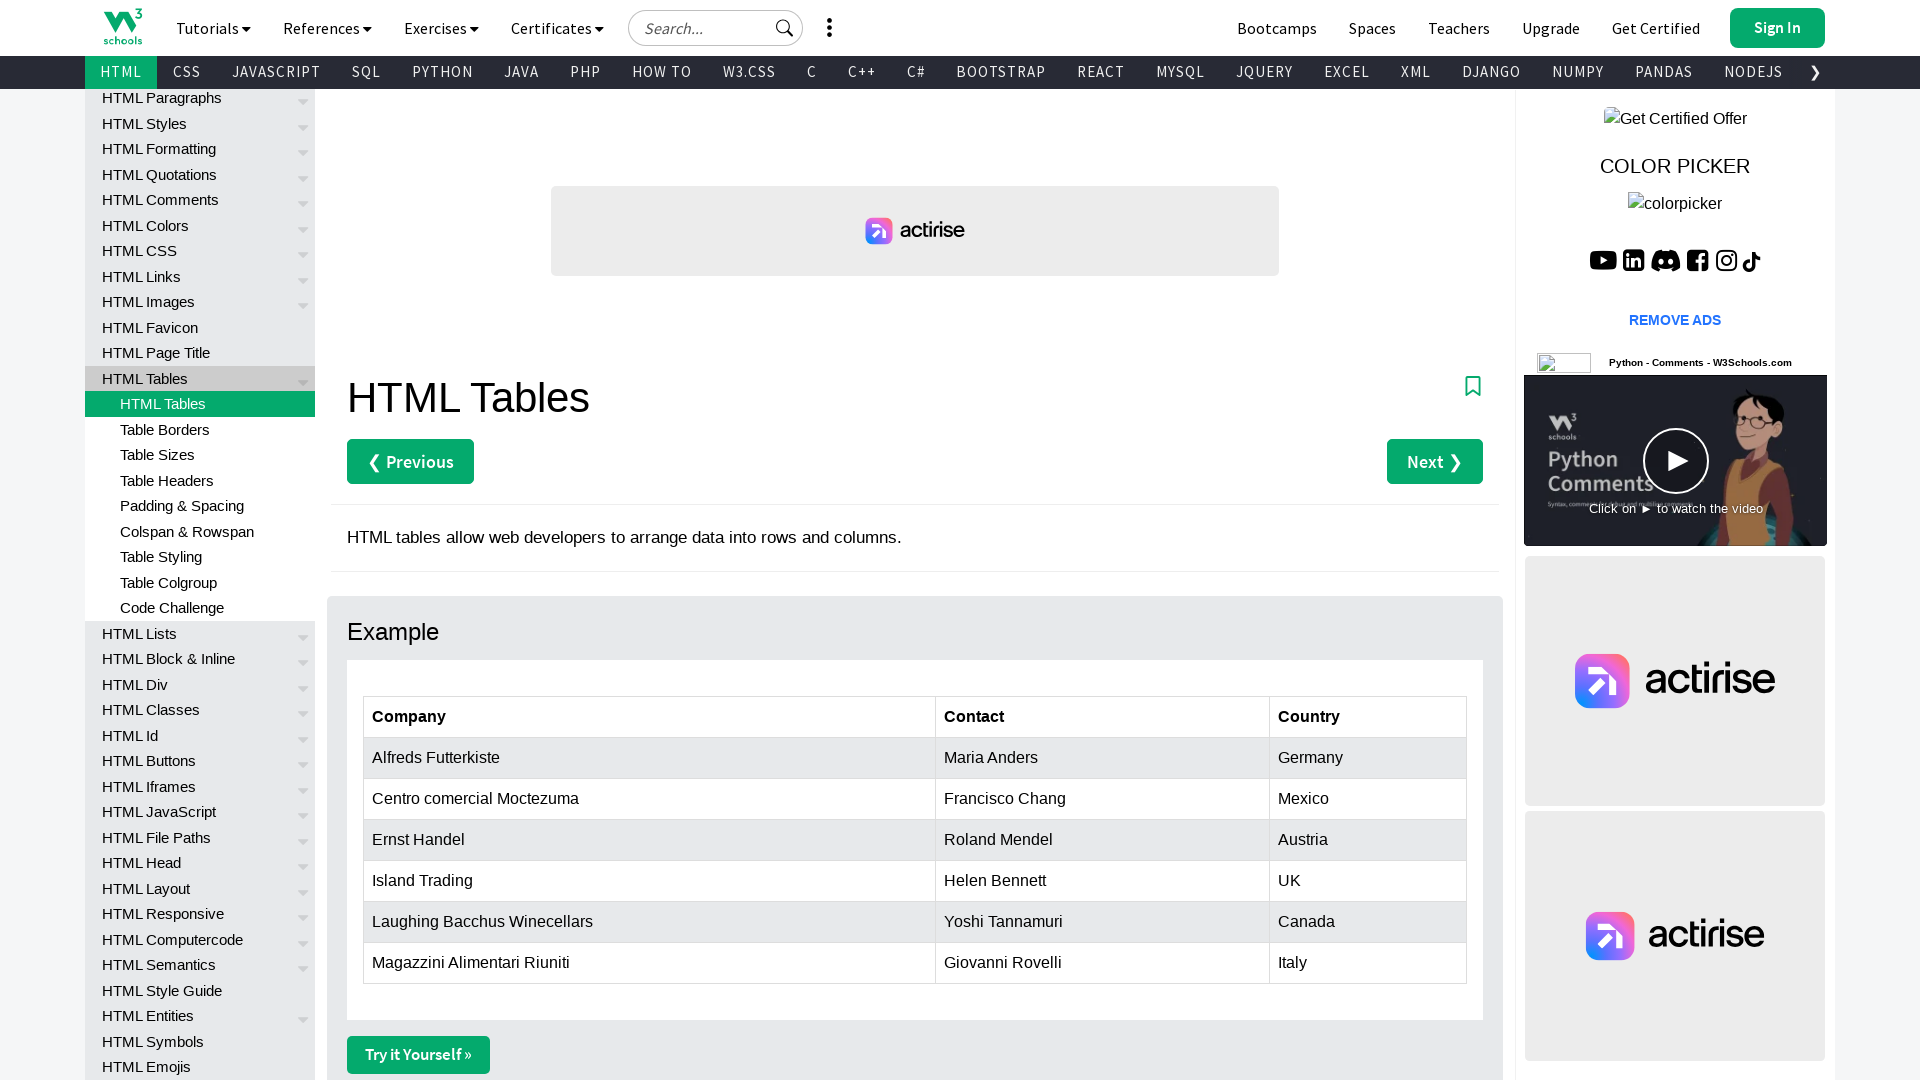